Solves a math captcha by calculating a formula result, filling the answer, selecting checkbox and radio button options, then submitting the form

Starting URL: http://suninjuly.github.io/math.html

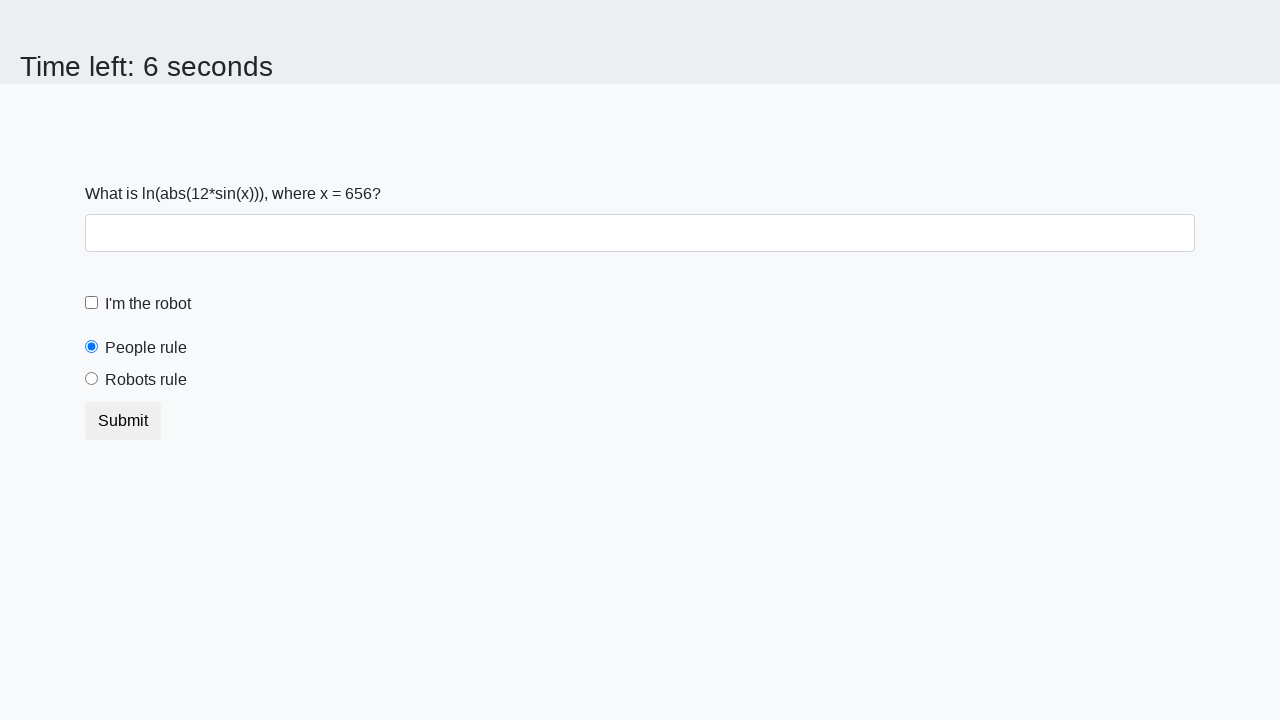

Located the input value element
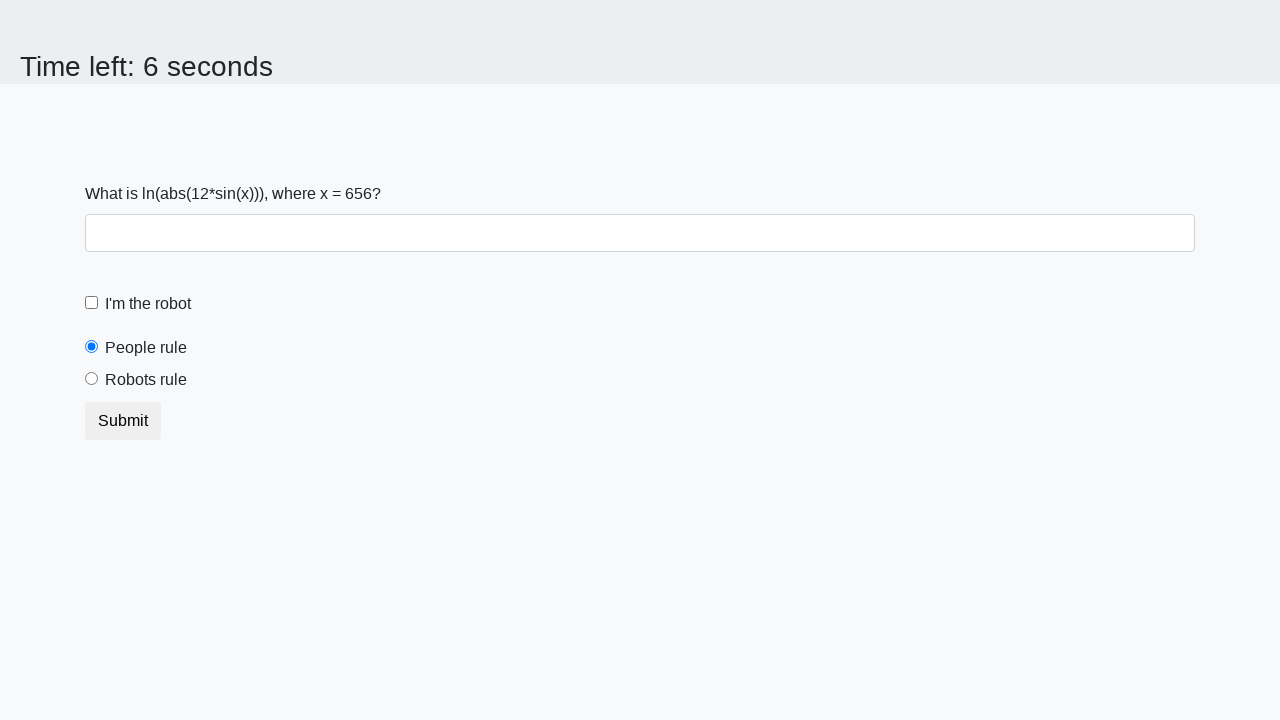

Retrieved the x value from the input element
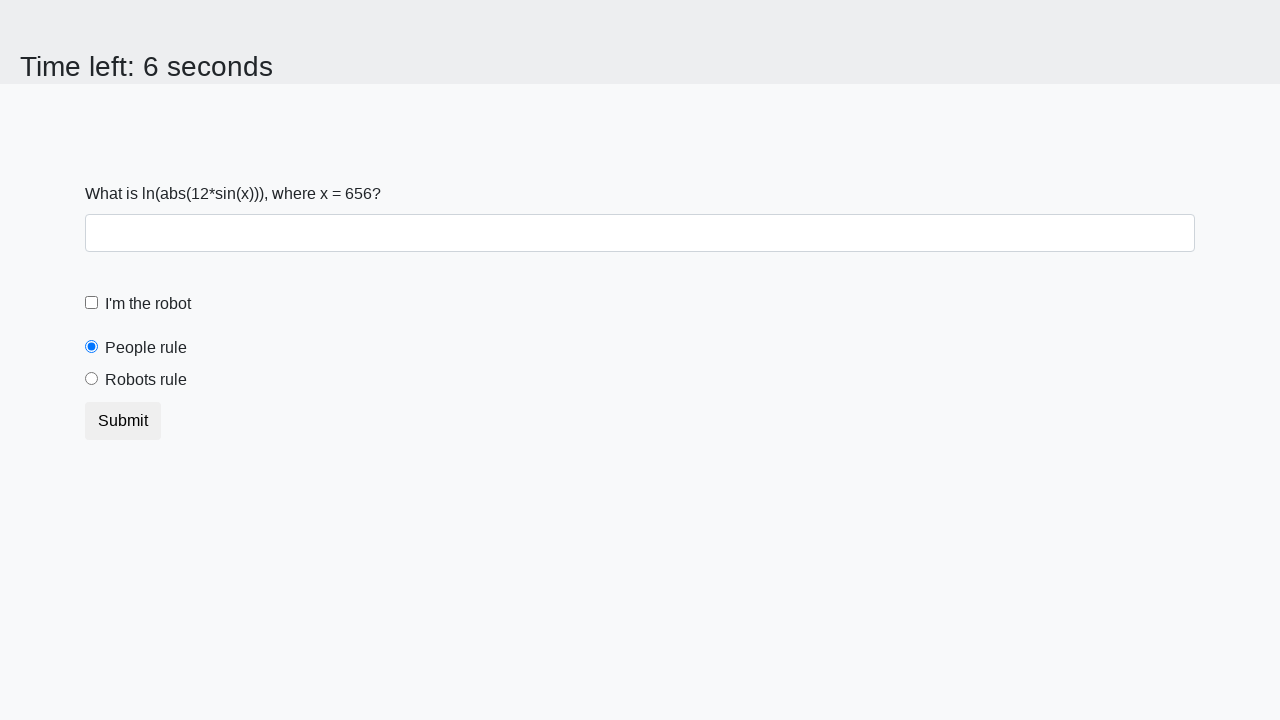

Calculated the math formula result: log(abs(12*sin(x)))
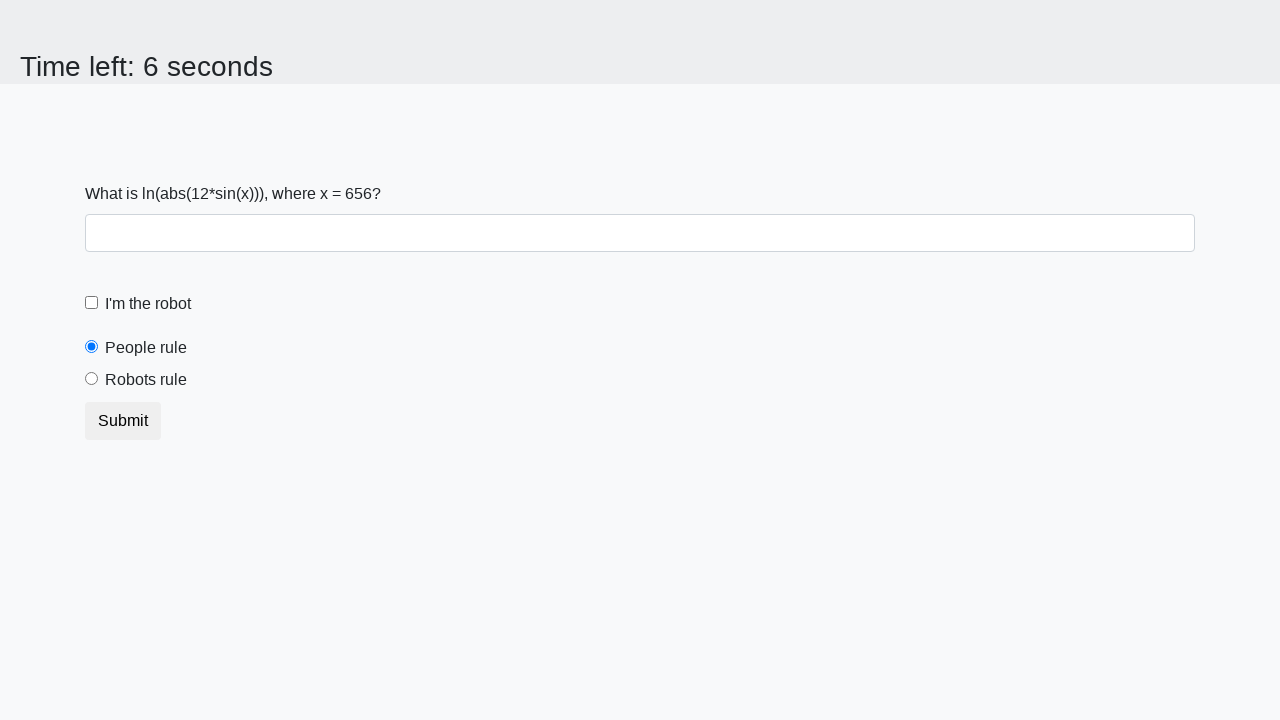

Filled the answer field with the calculated result on #answer
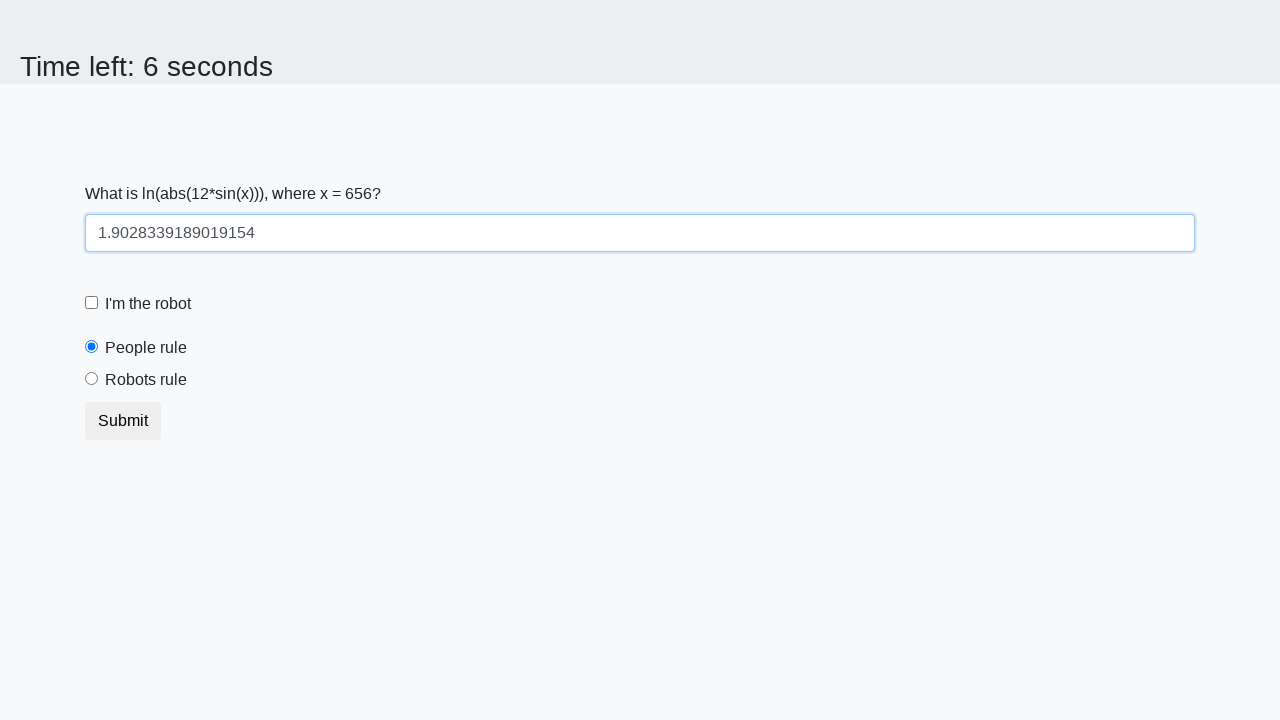

Clicked the robot checkbox at (92, 303) on #robotCheckbox
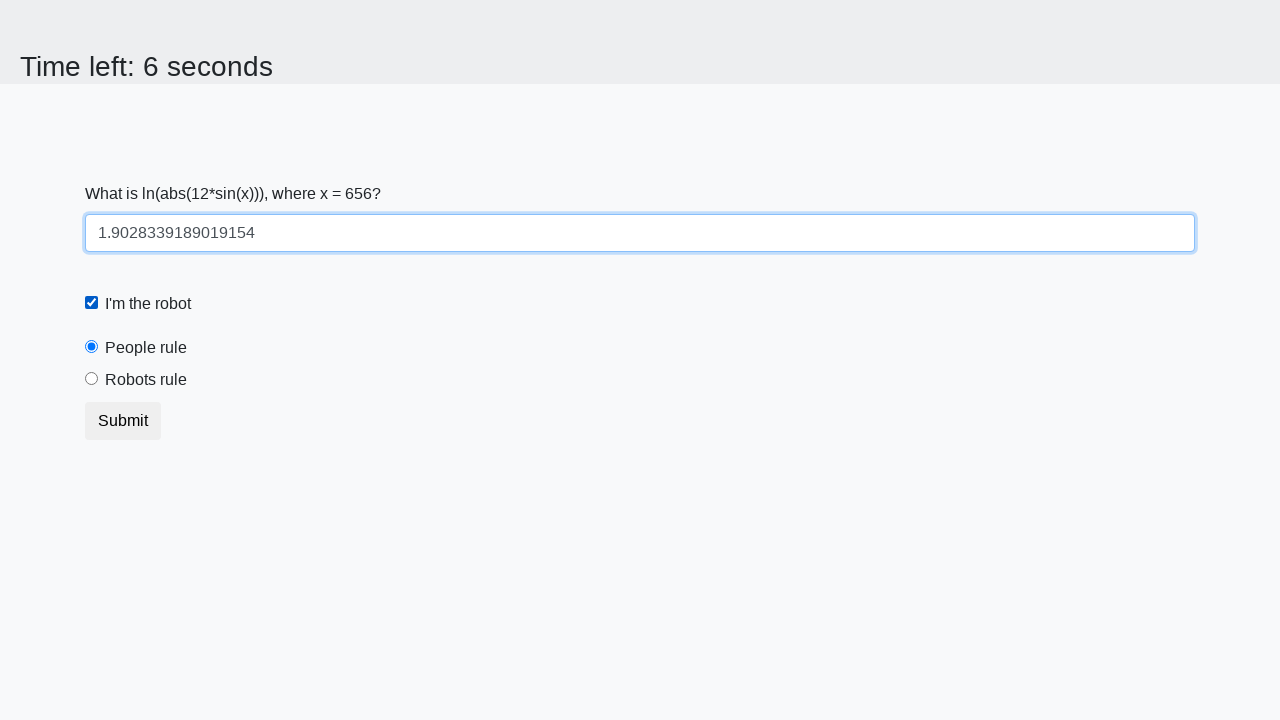

Clicked the robots rule radio button at (146, 380) on [for='robotsRule']
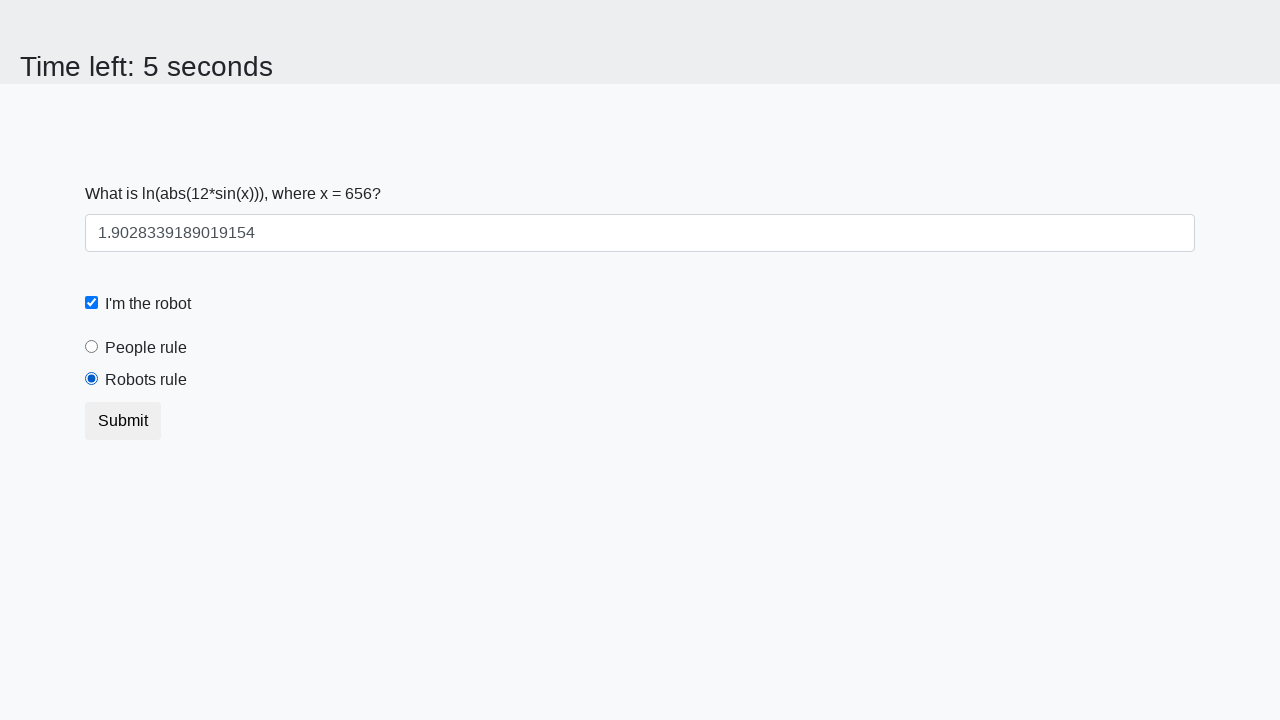

Clicked the submit button to complete the form at (123, 421) on .btn.btn-default
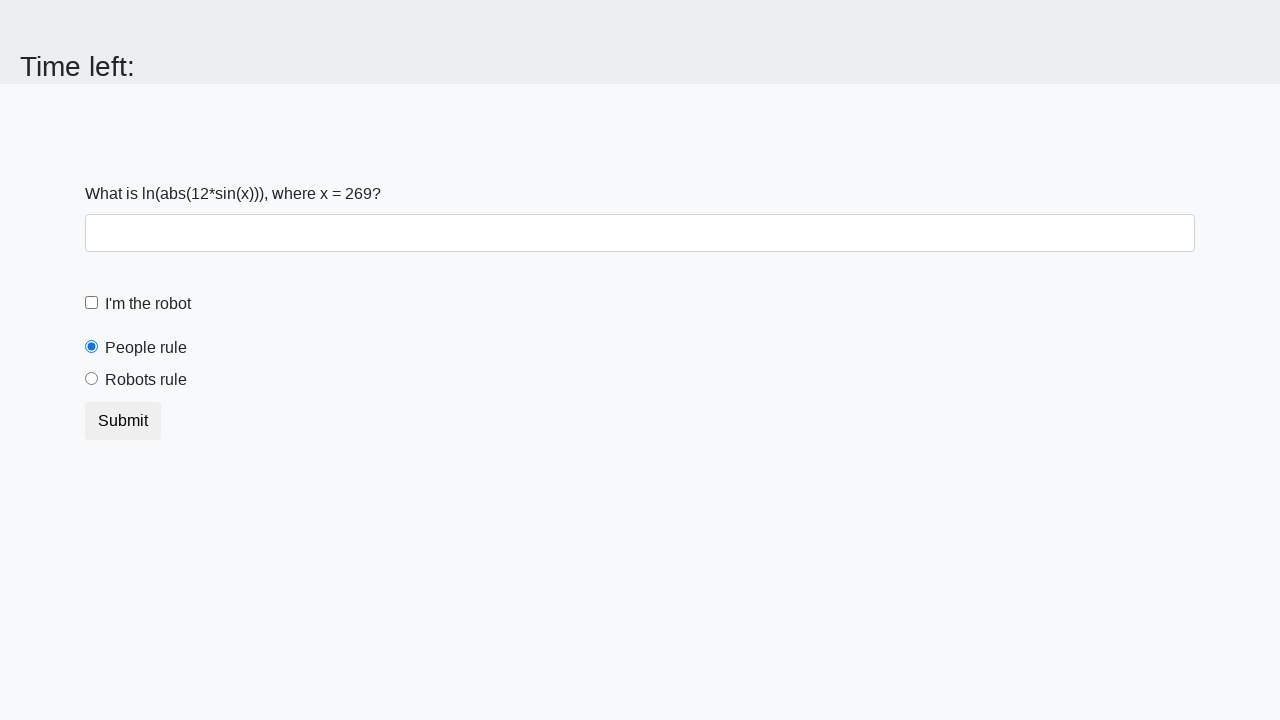

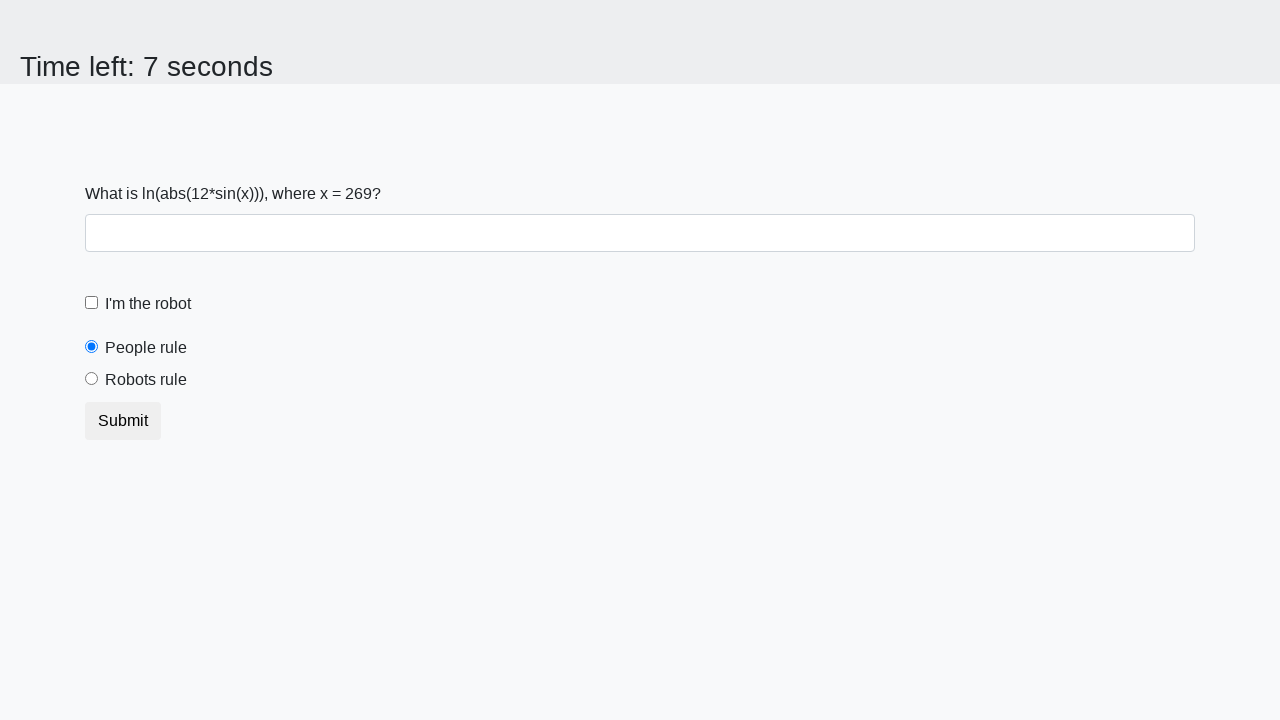